Tests phone product browsing functionality by clicking on phones category, handling alert, and returning to home page

Starting URL: https://www.demoblaze.com/

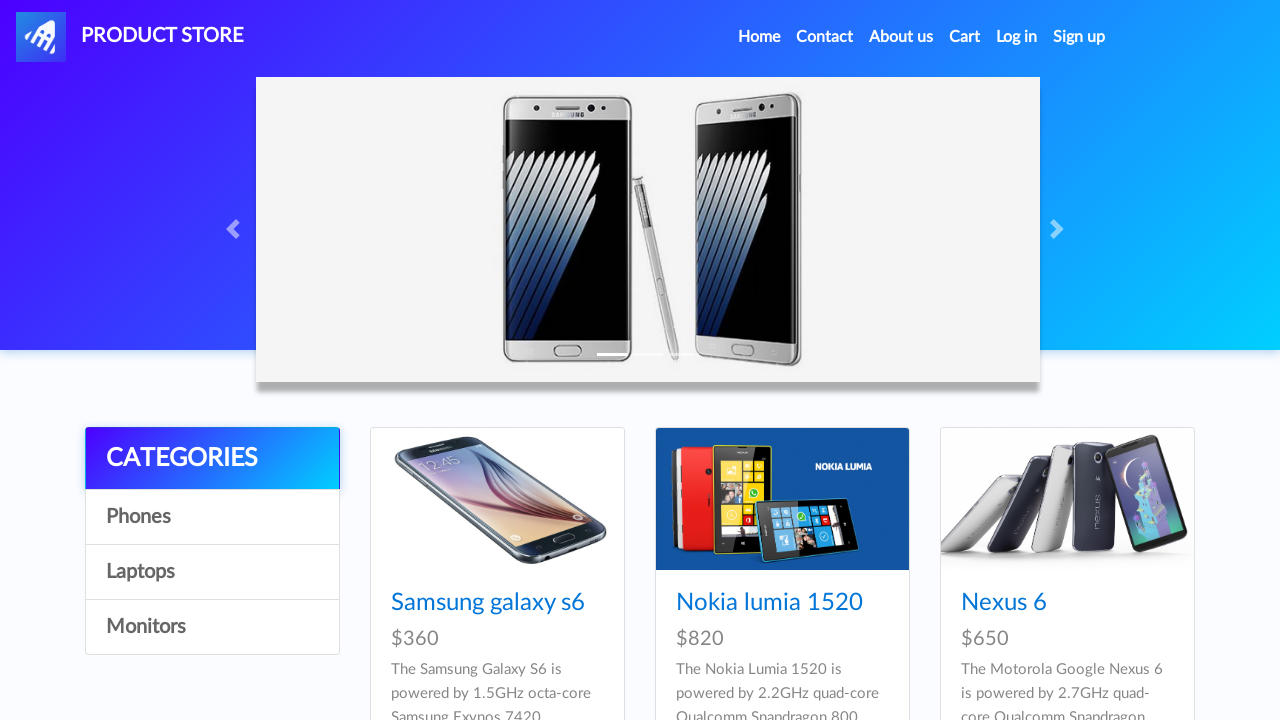

Clicked on Phones category at (212, 517) on text=Phones
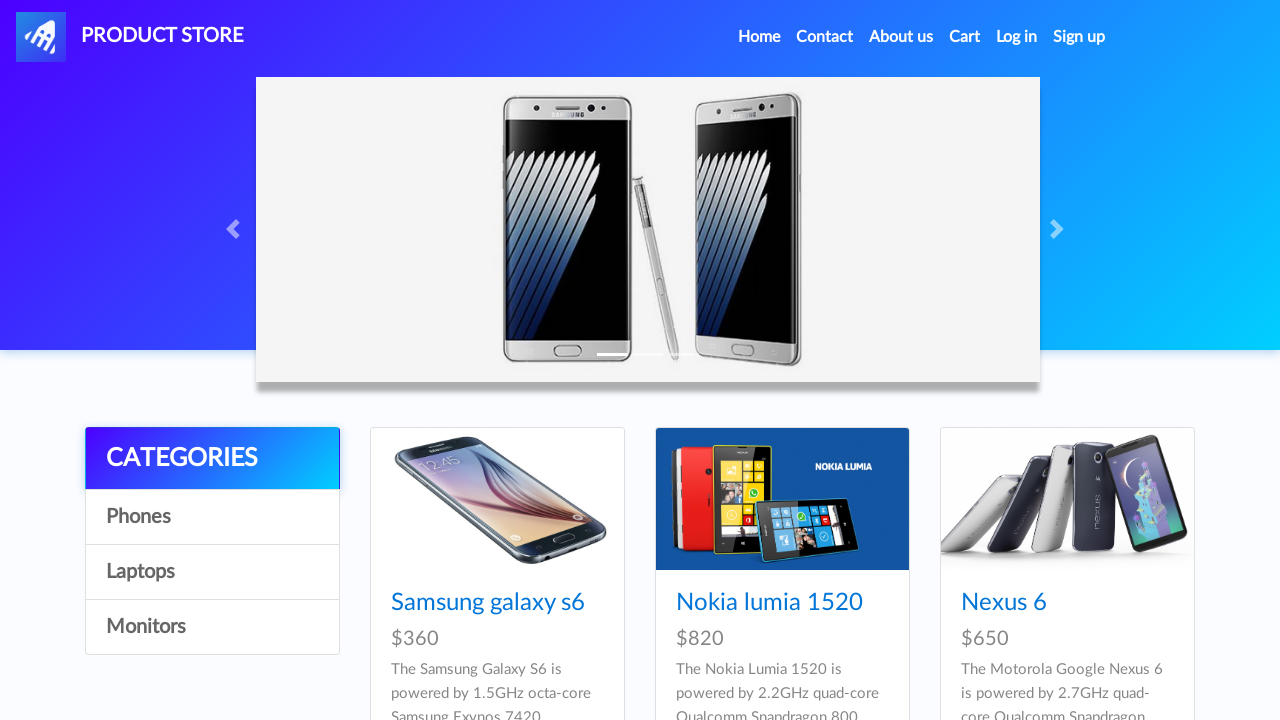

Waited for phone products to load
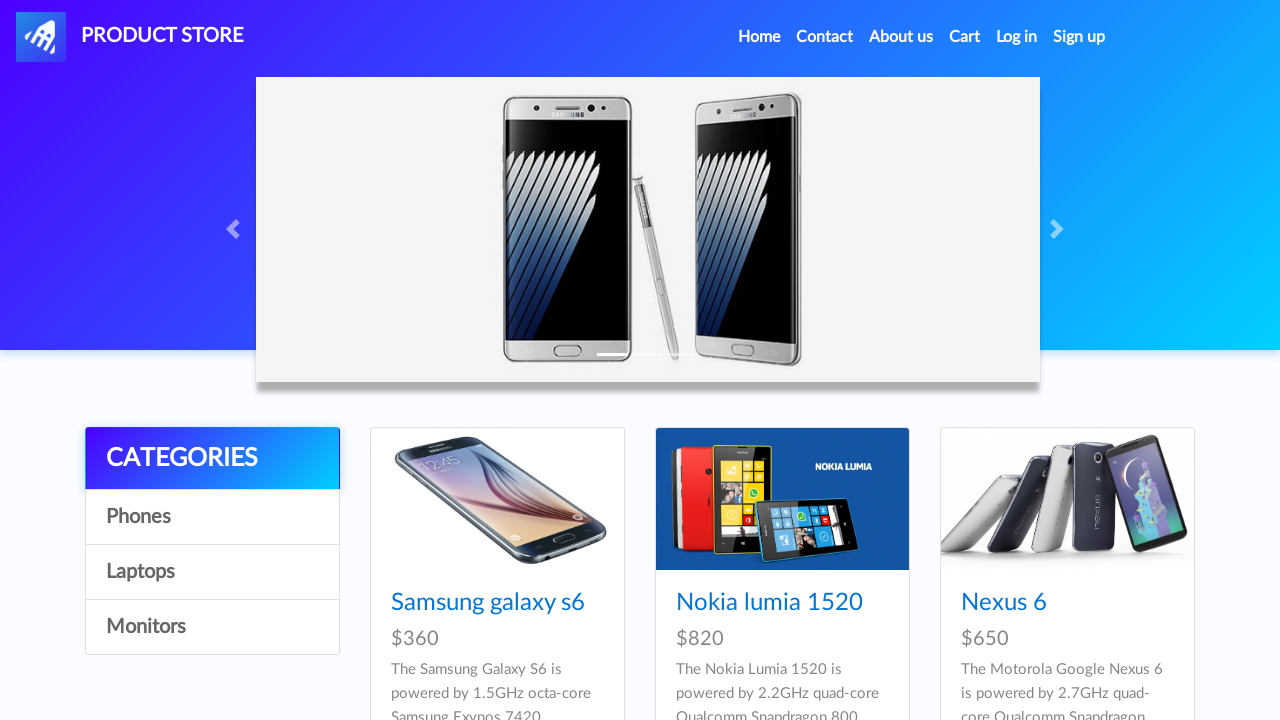

Clicked on first phone product at (497, 603) on .card-title >> nth=0
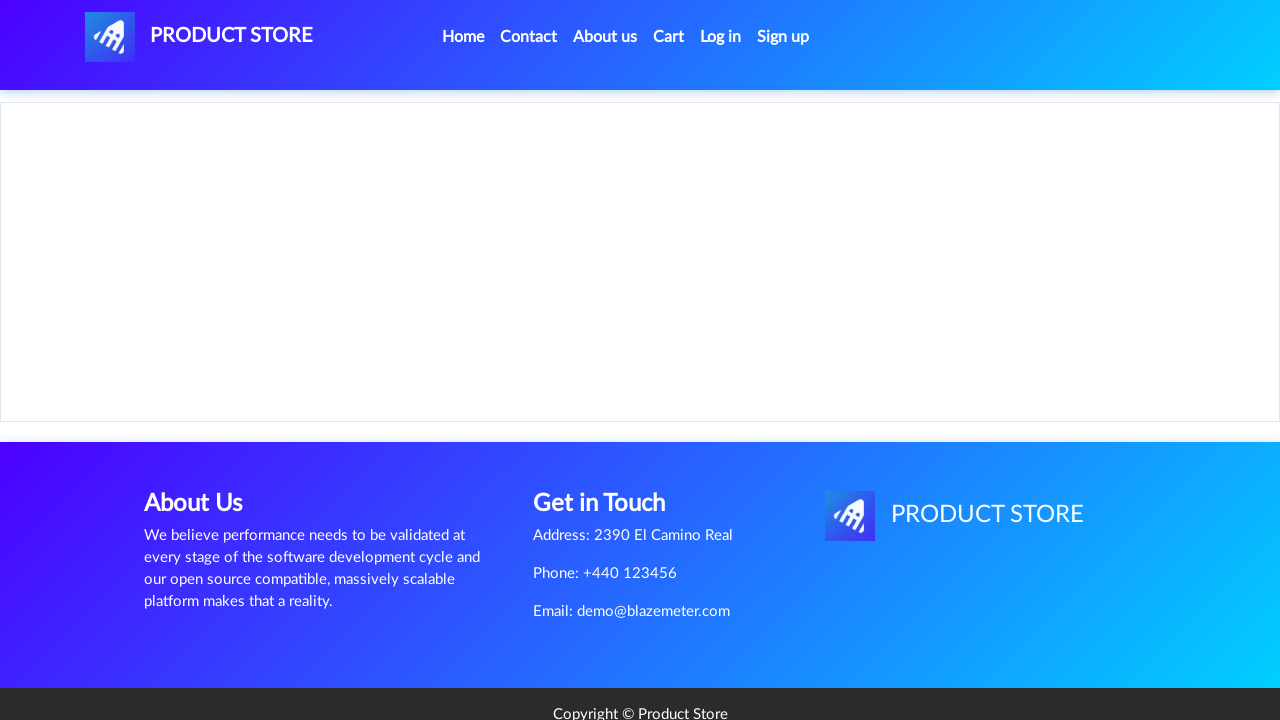

Accepted alert dialog and clicked Add to cart button at (610, 440) on text=Add to cart
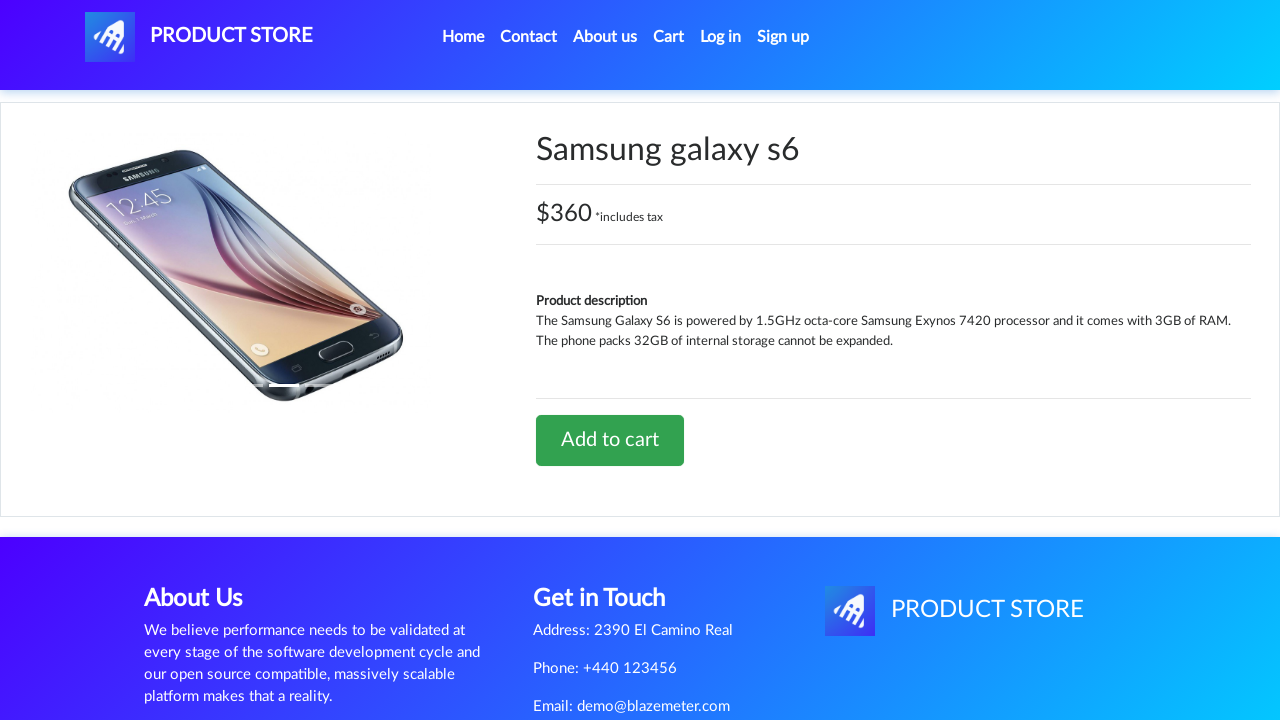

Clicked Home to return to home page at (463, 37) on text=Home
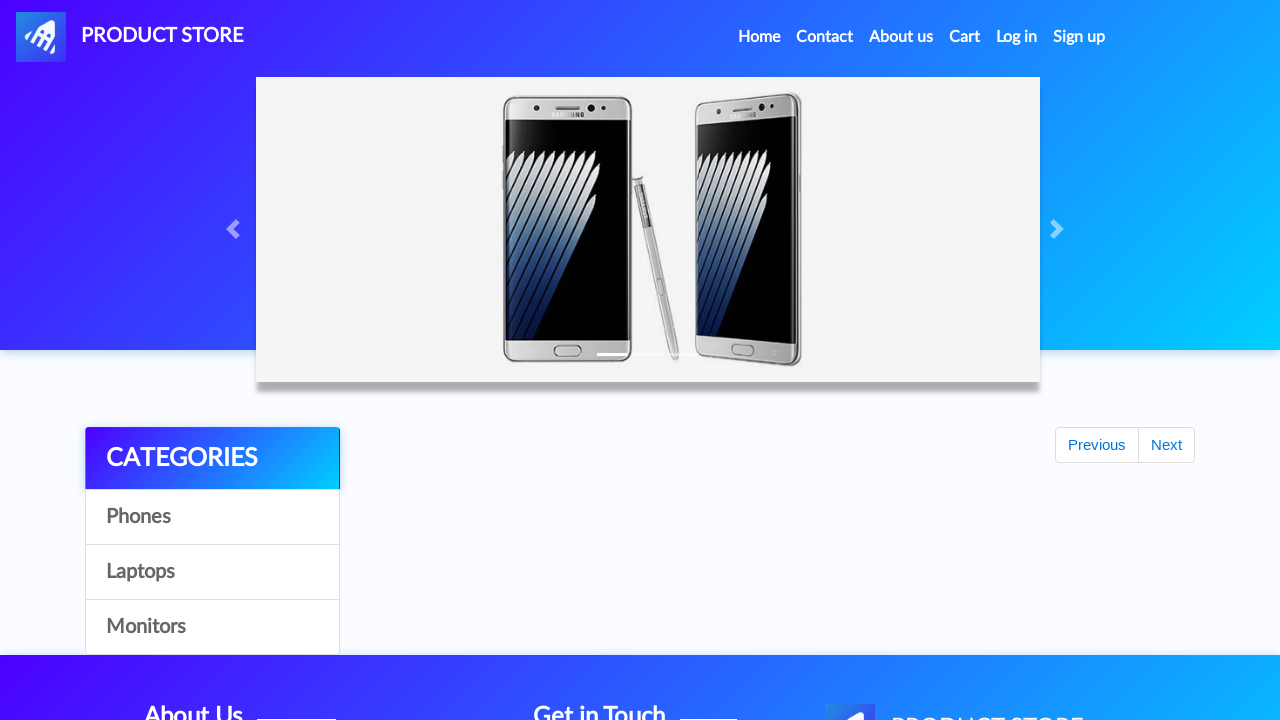

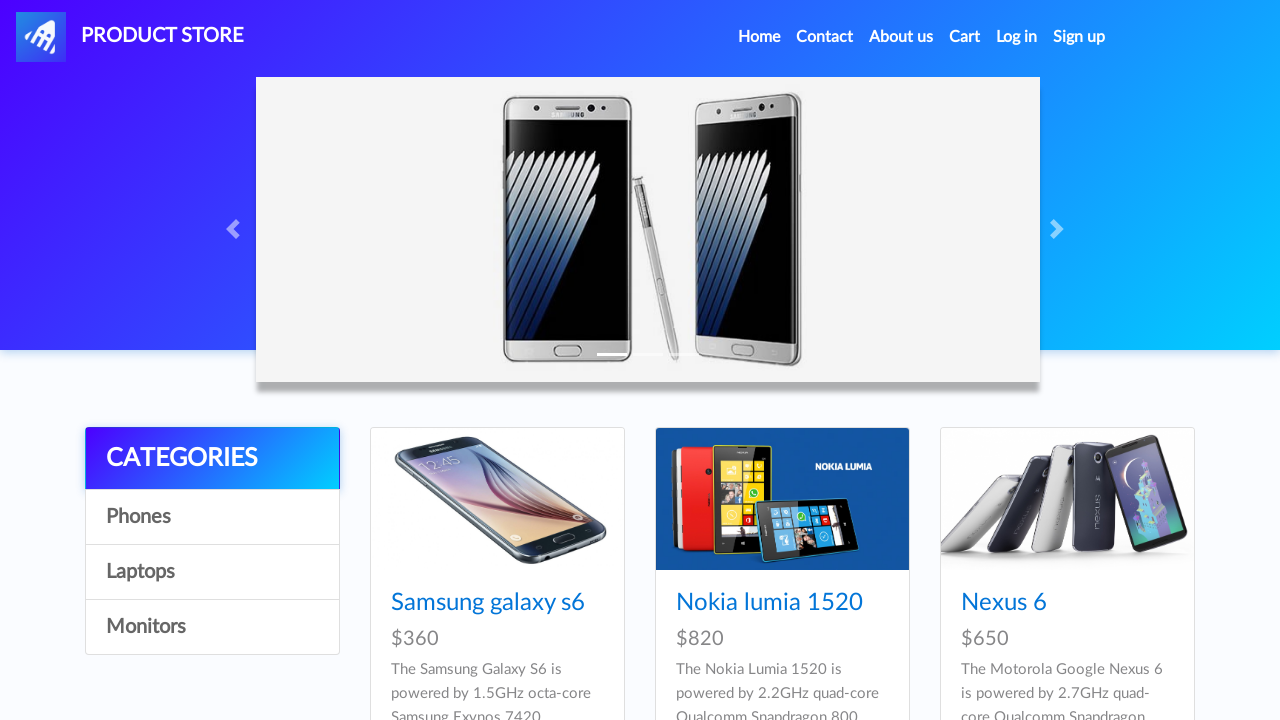